Calculates the sum of two numbers displayed on the page and selects the result from a dropdown menu

Starting URL: https://suninjuly.github.io/selects2.html

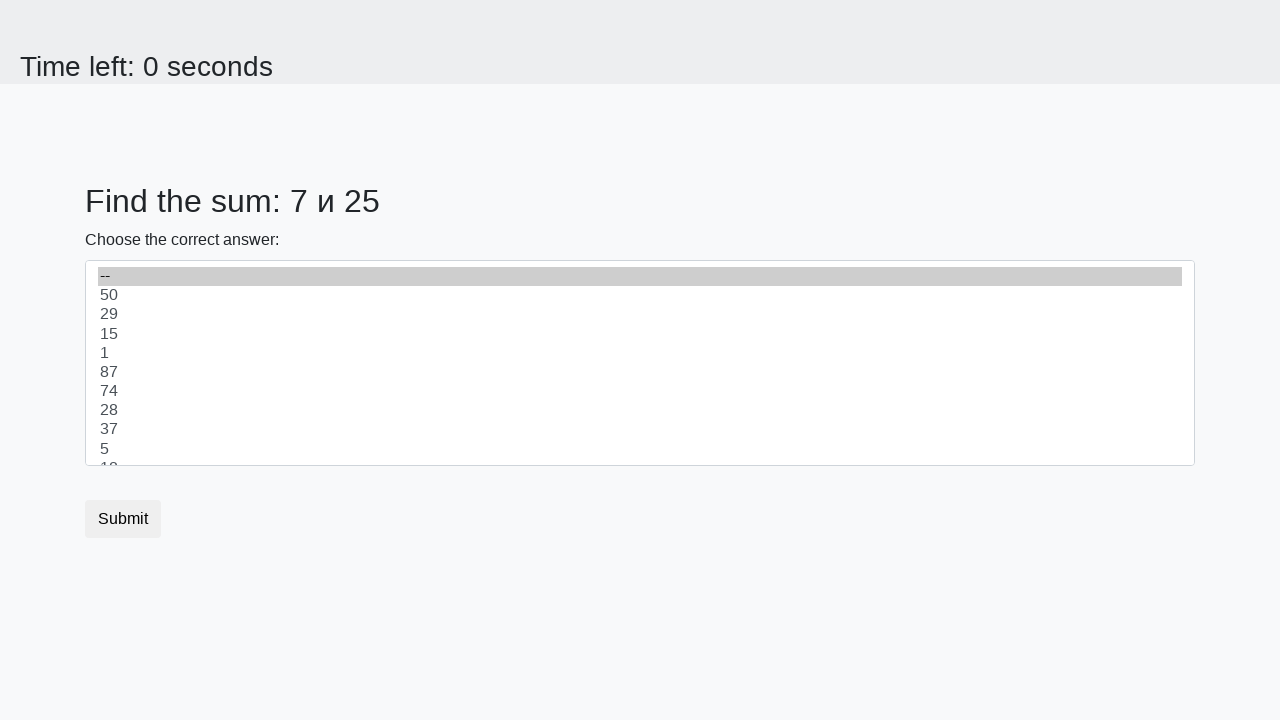

Located first number element (#num1)
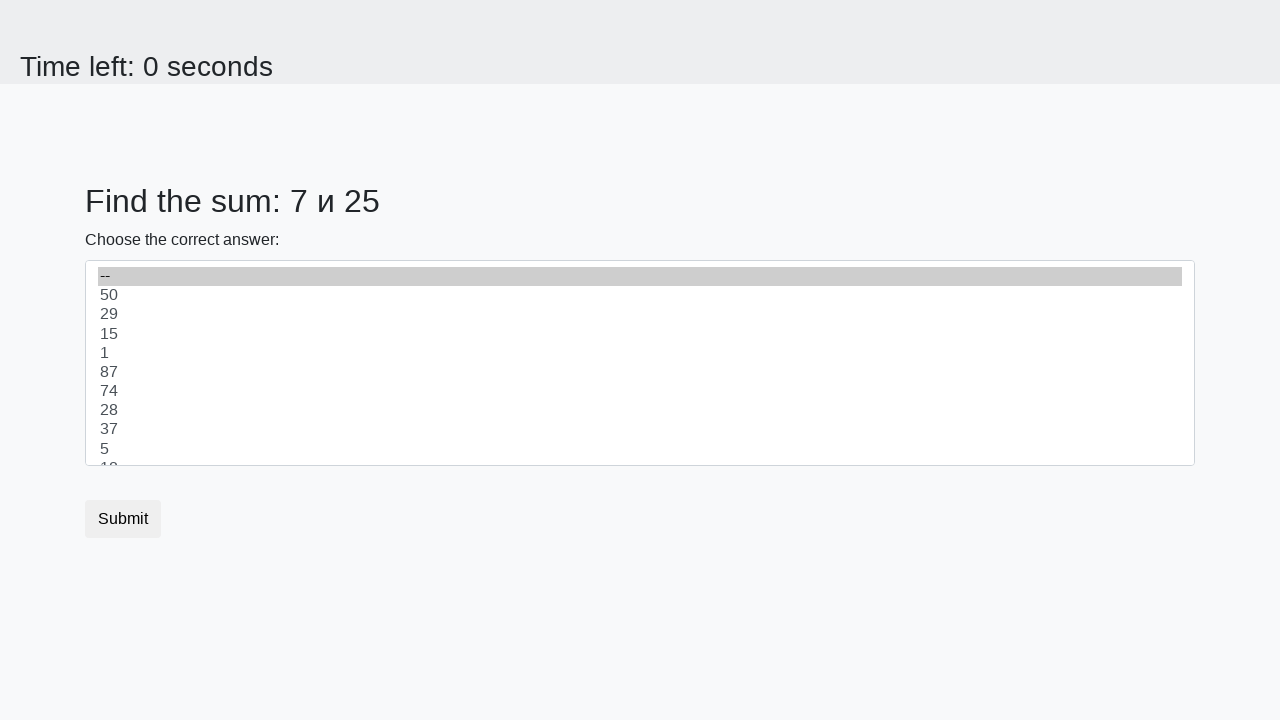

Extracted first number: 7
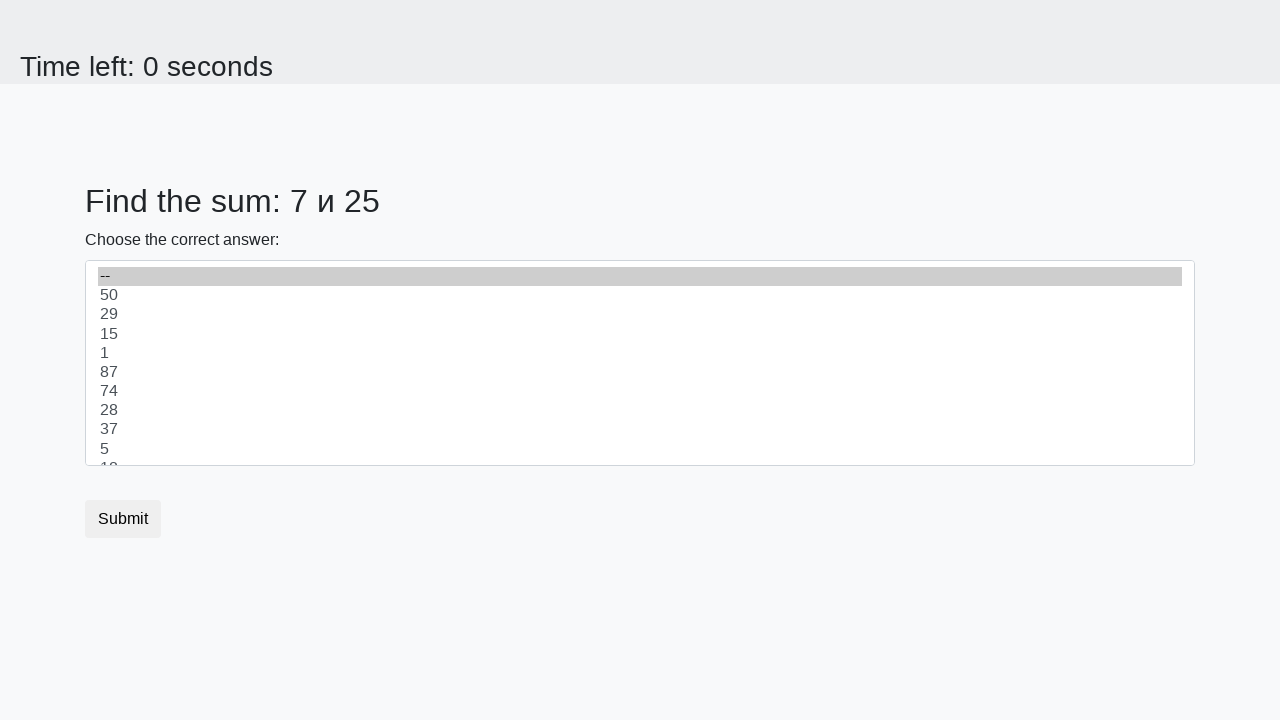

Located second number element (#num2)
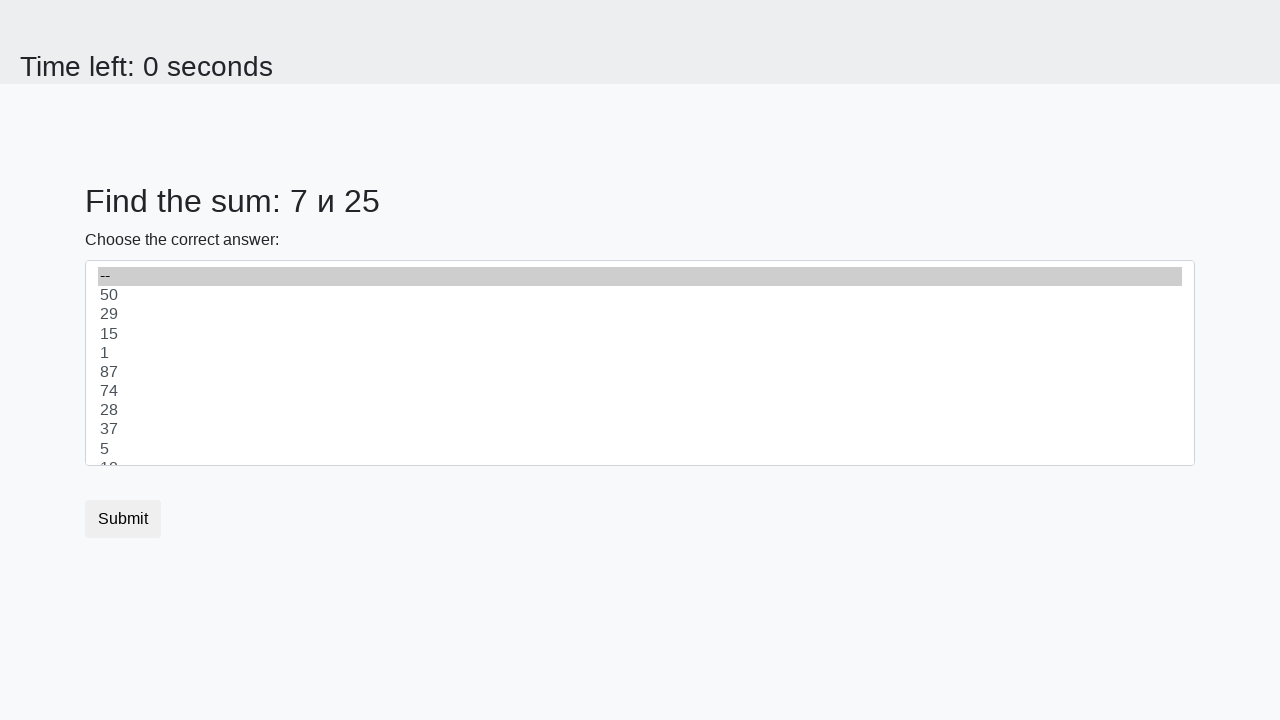

Extracted second number: 25
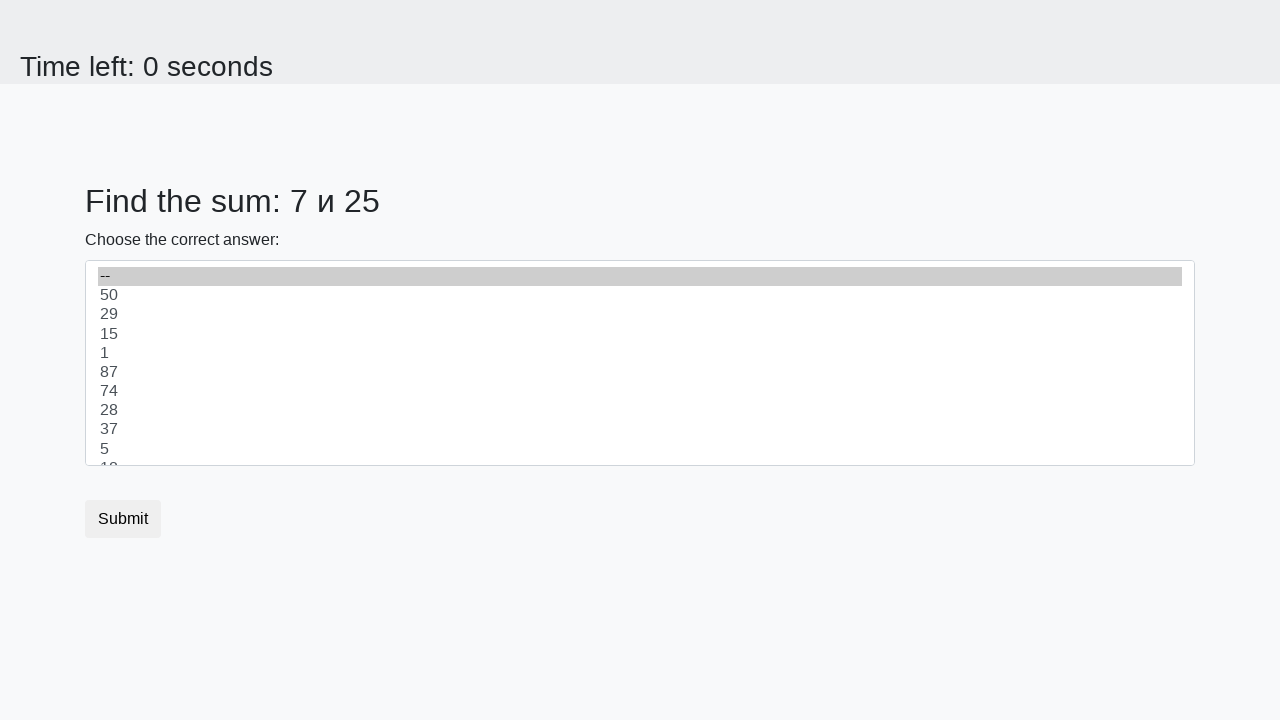

Calculated sum: 7 + 25 = 32
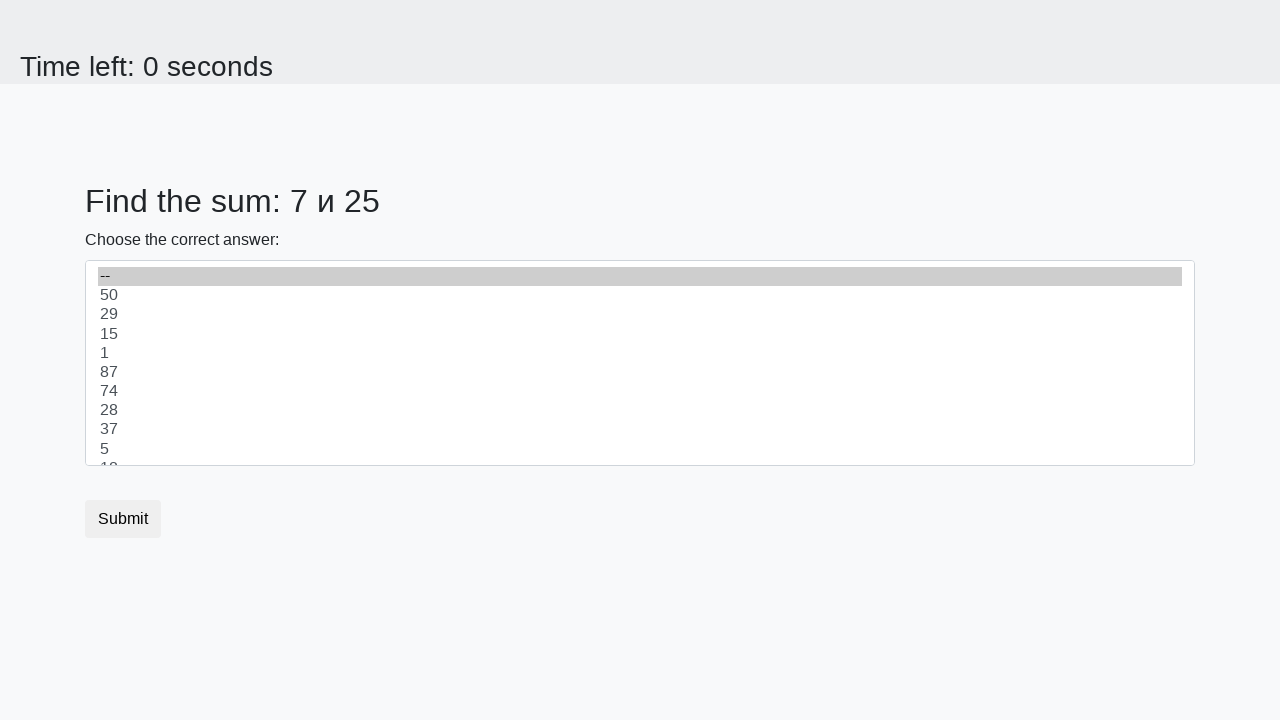

Selected sum value '32' from dropdown menu on #dropdown
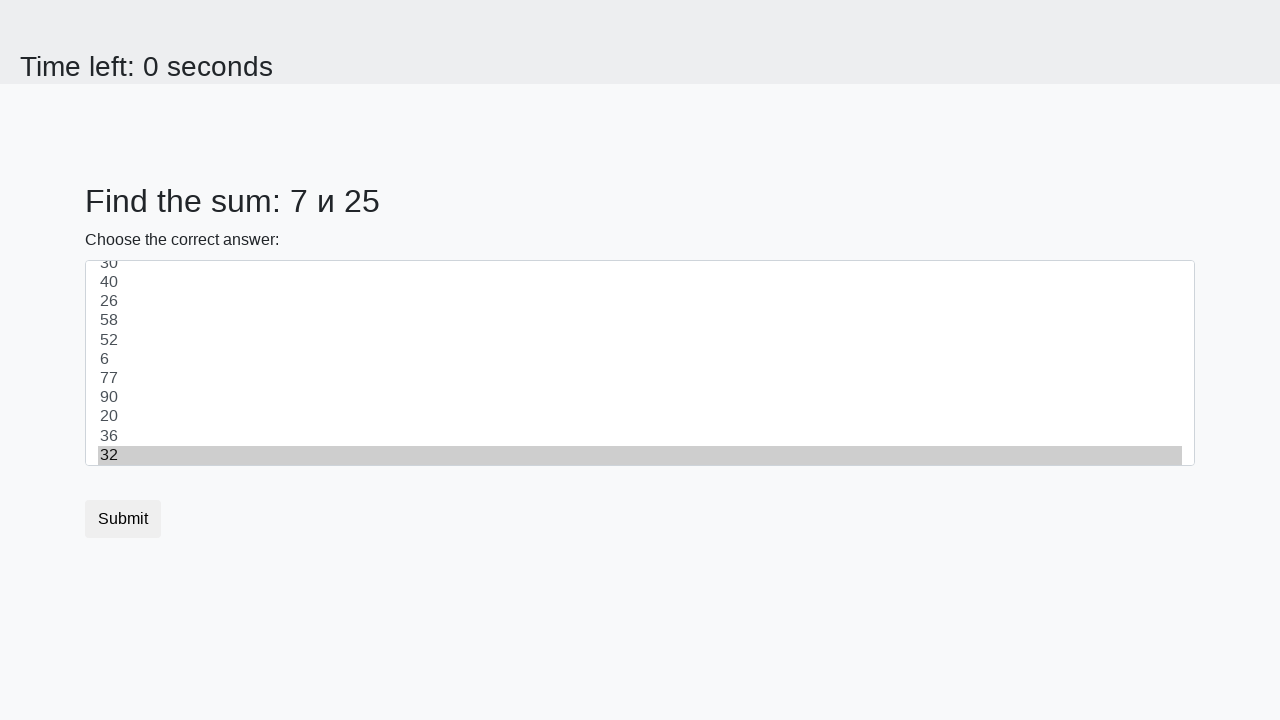

Clicked submit button at (123, 519) on button
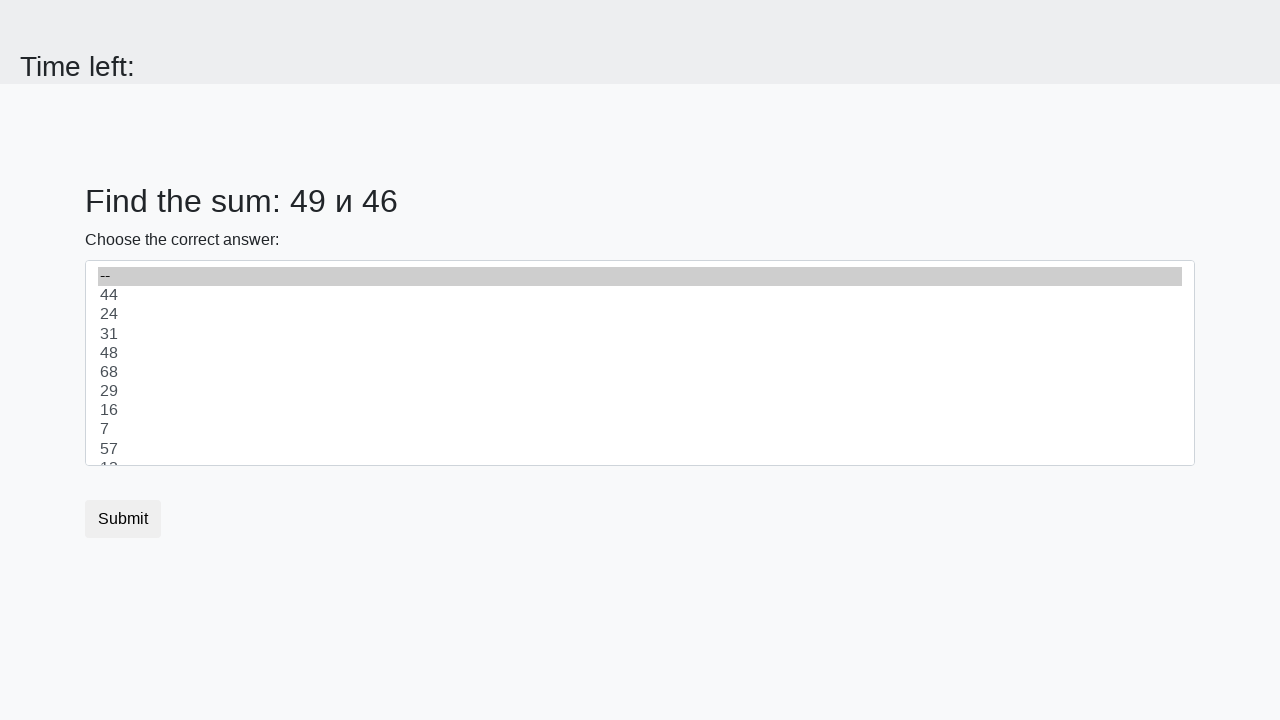

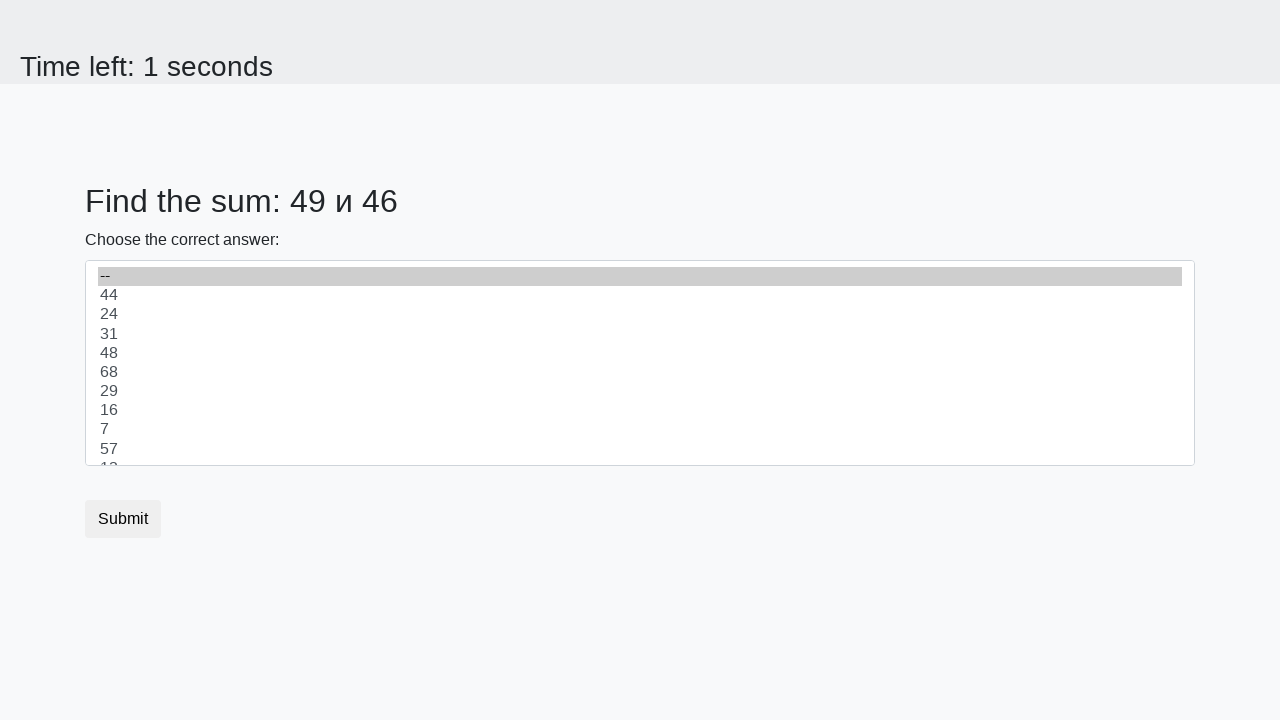